Tests checkbox interactions by toggling unchecked and checked checkboxes

Starting URL: https://the-internet.herokuapp.com/

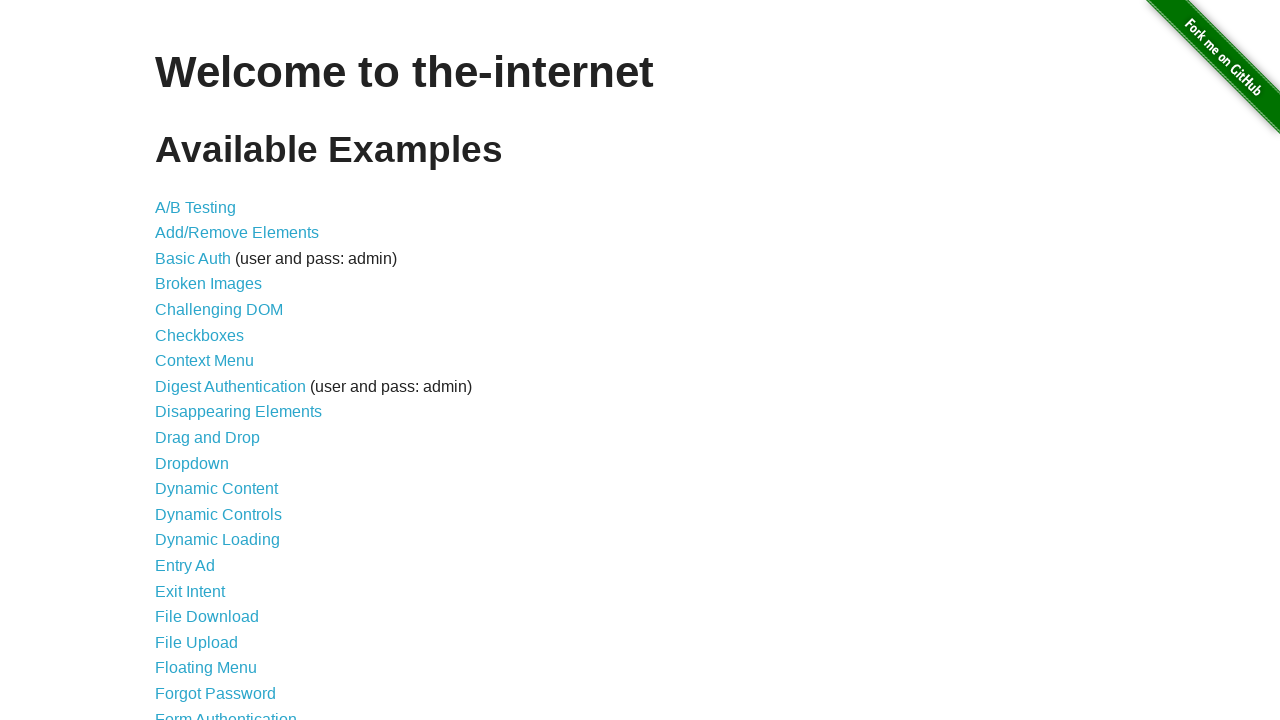

Clicked on Checkboxes link at (200, 335) on text=Checkboxes
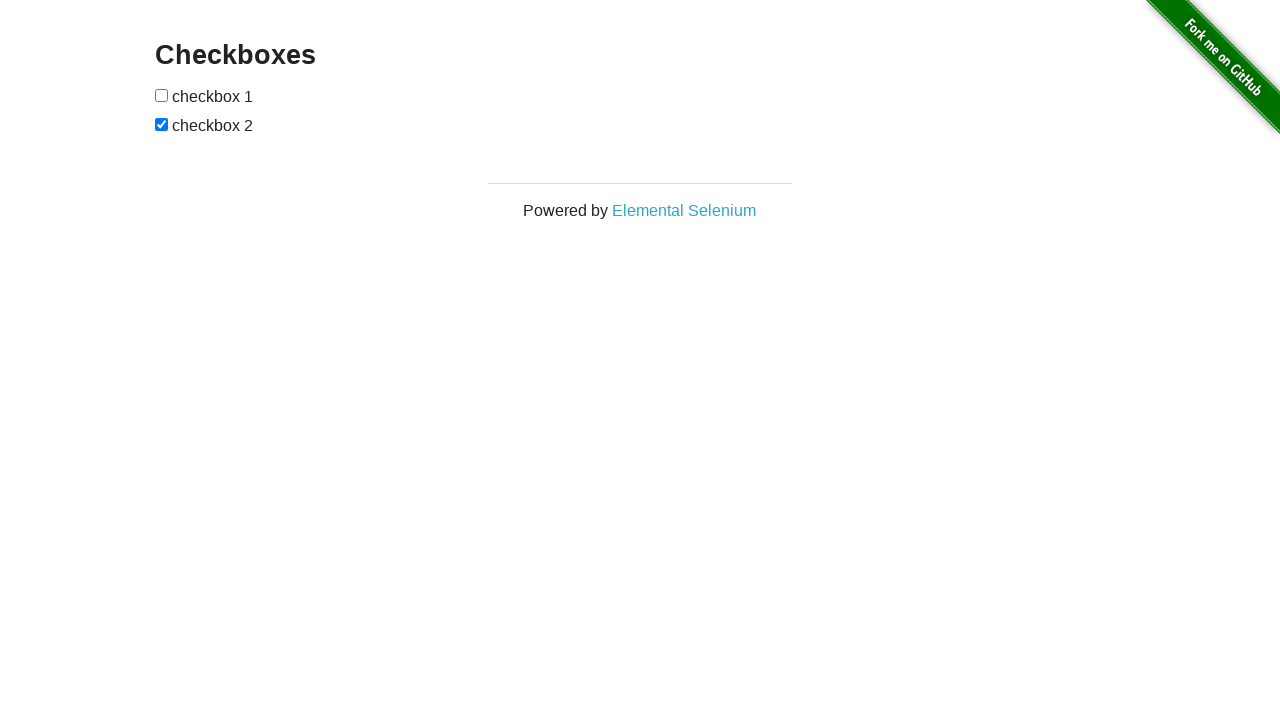

Checkboxes loaded on the page
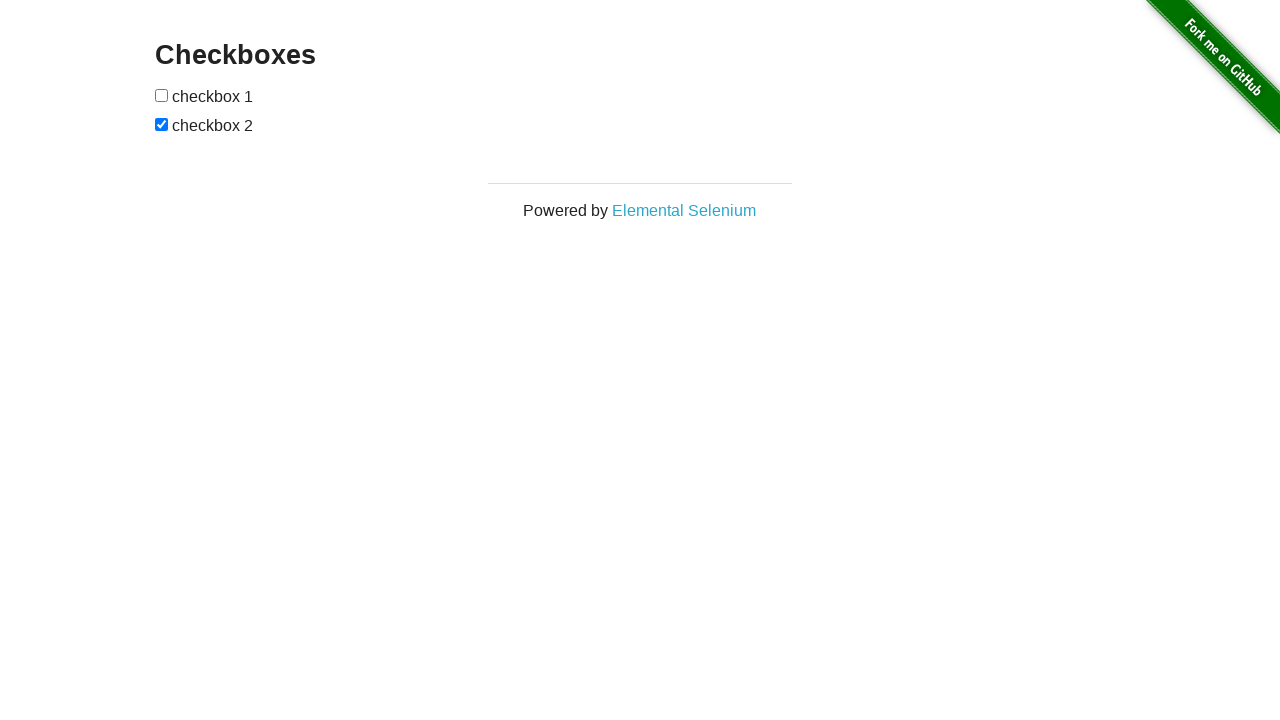

Clicked the unchecked checkbox to toggle it at (162, 95) on input[type='checkbox']:not(:checked)
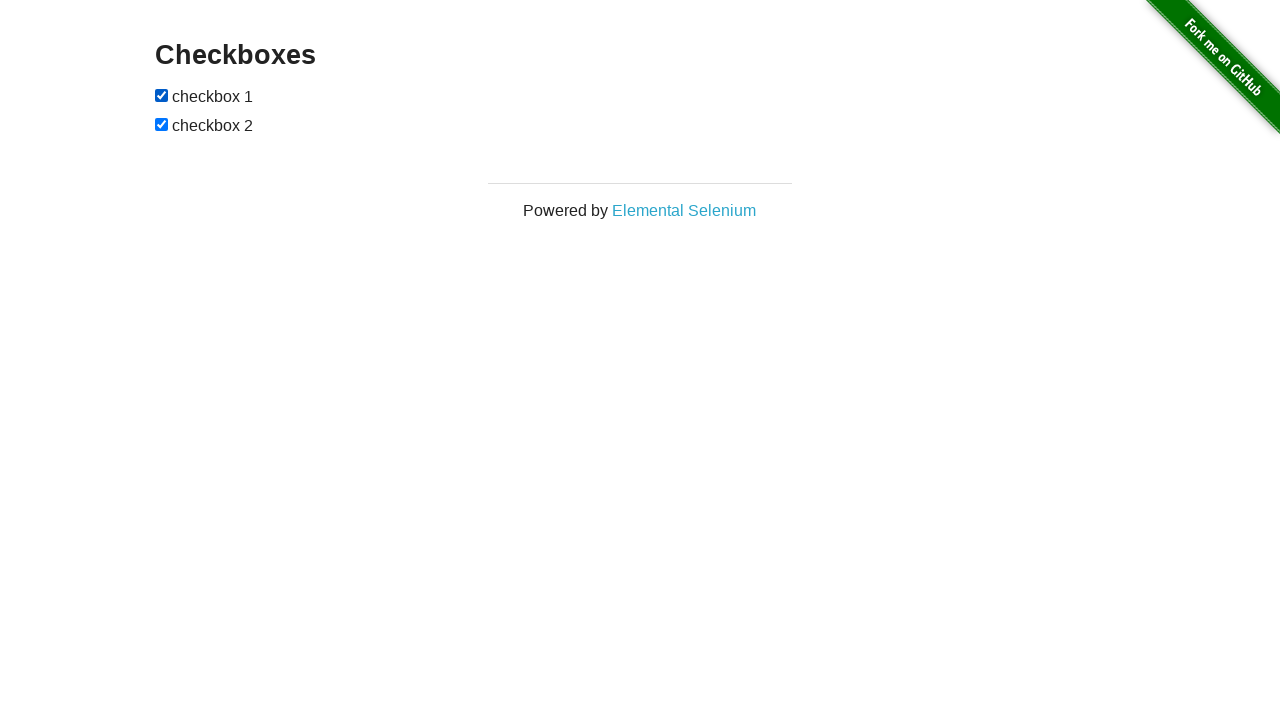

Clicked the checked checkbox to toggle it at (162, 95) on input[type='checkbox']:checked
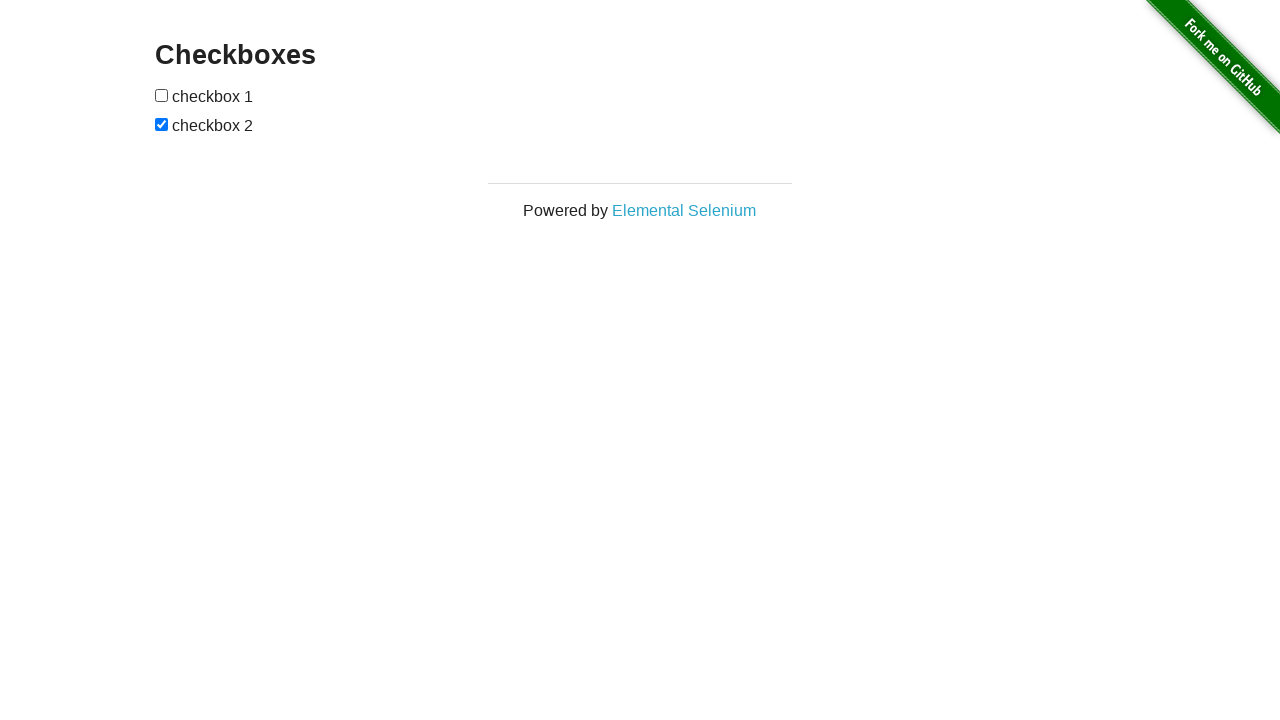

Navigated back to the previous page
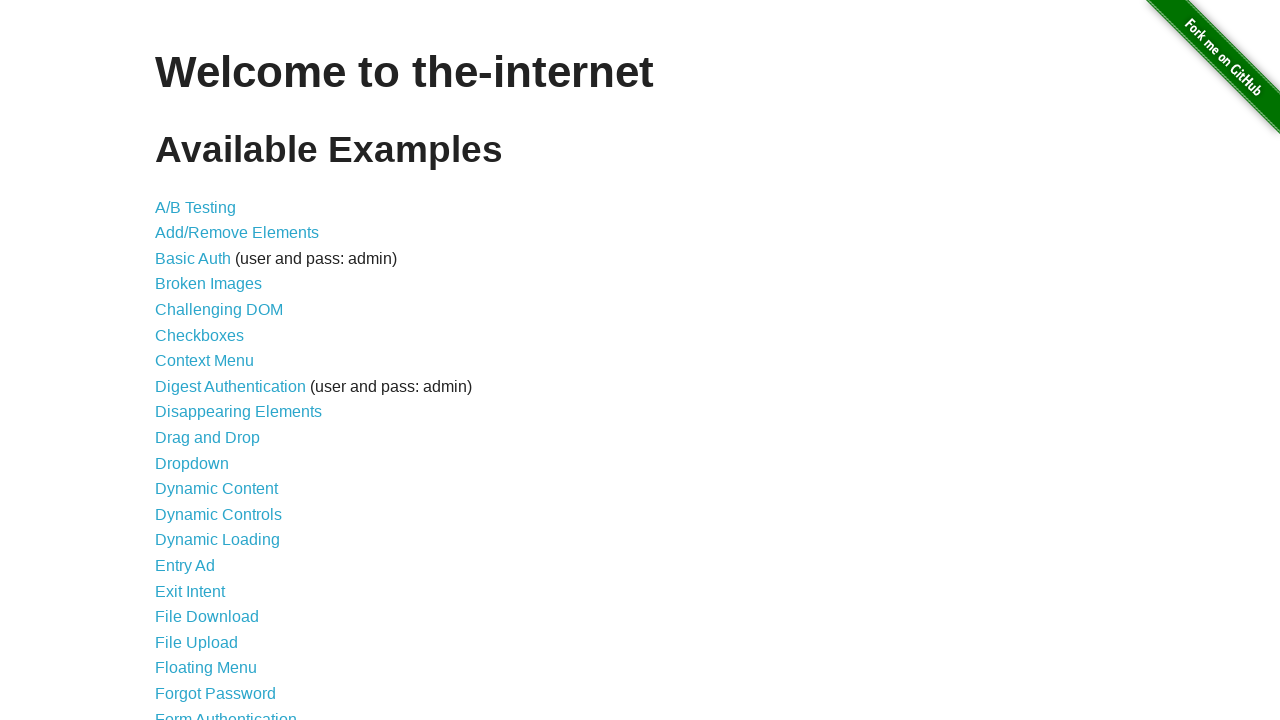

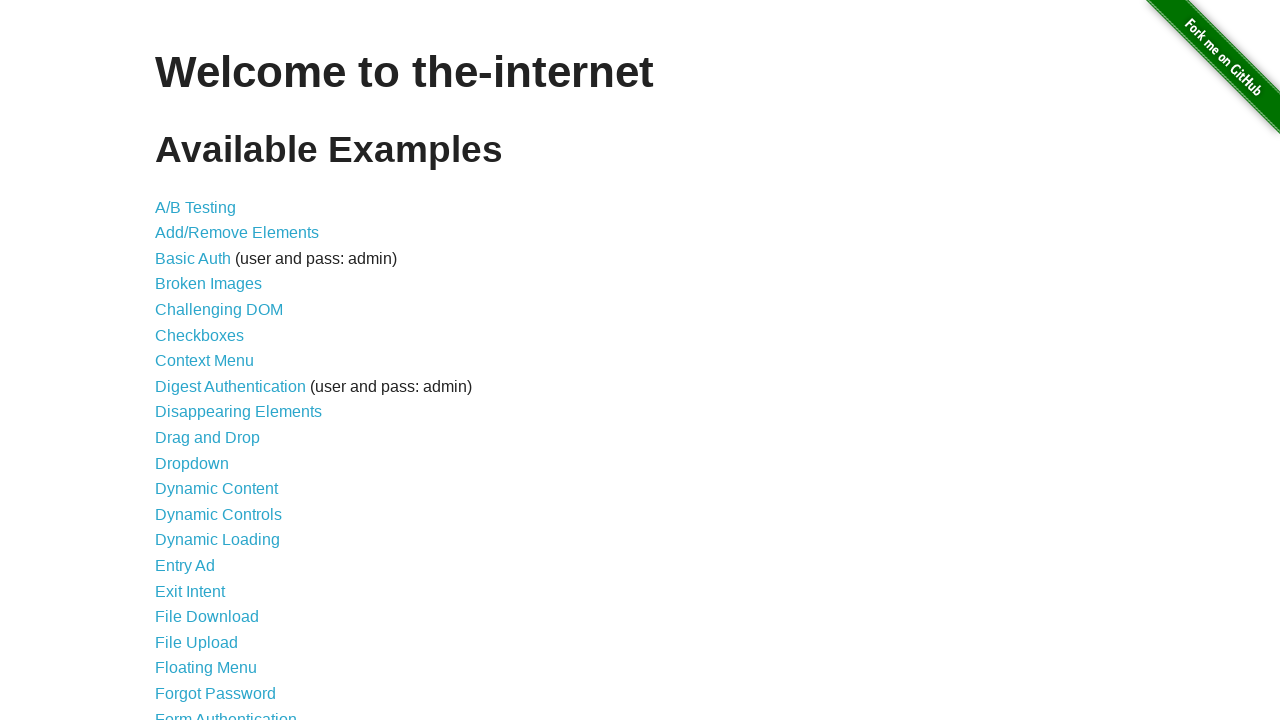